Tests the enable input functionality by clicking the Enable button, waiting for loading to complete, and verifying the input box becomes enabled and "It's enabled!" message appears.

Starting URL: https://practice.cydeo.com/dynamic_controls

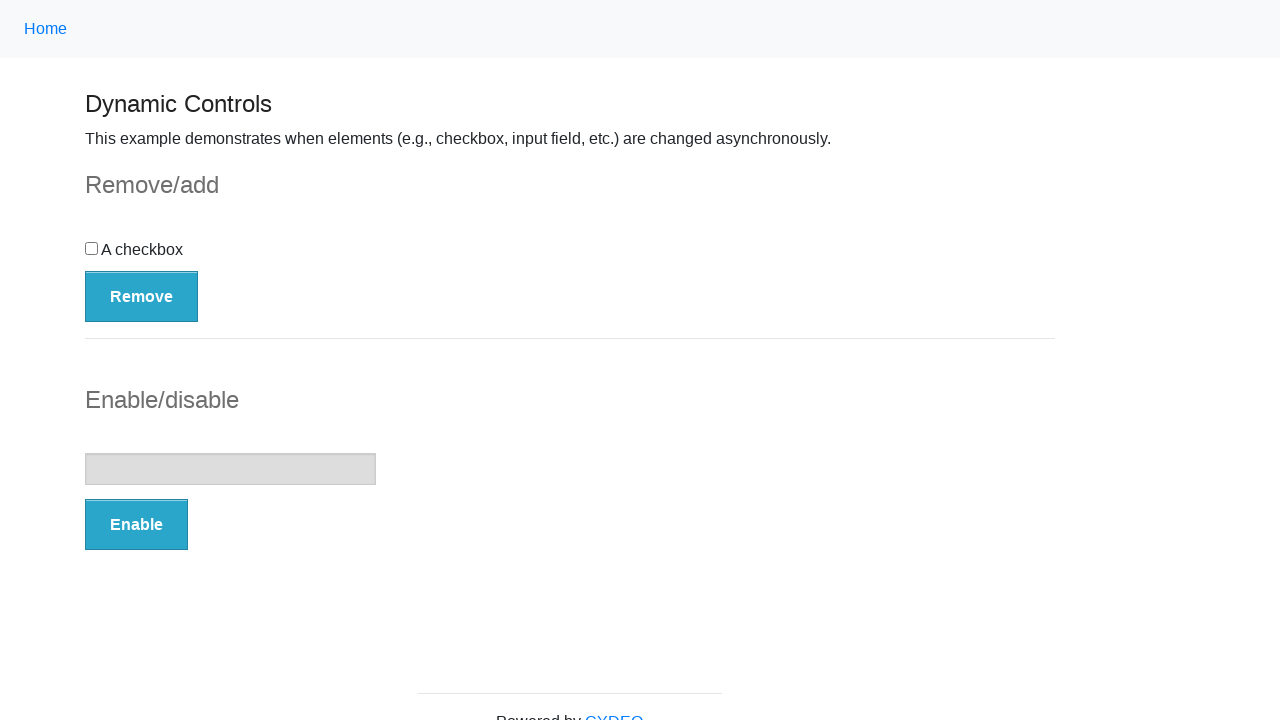

Clicked the 'Enable' button at (136, 525) on button:has-text('Enable')
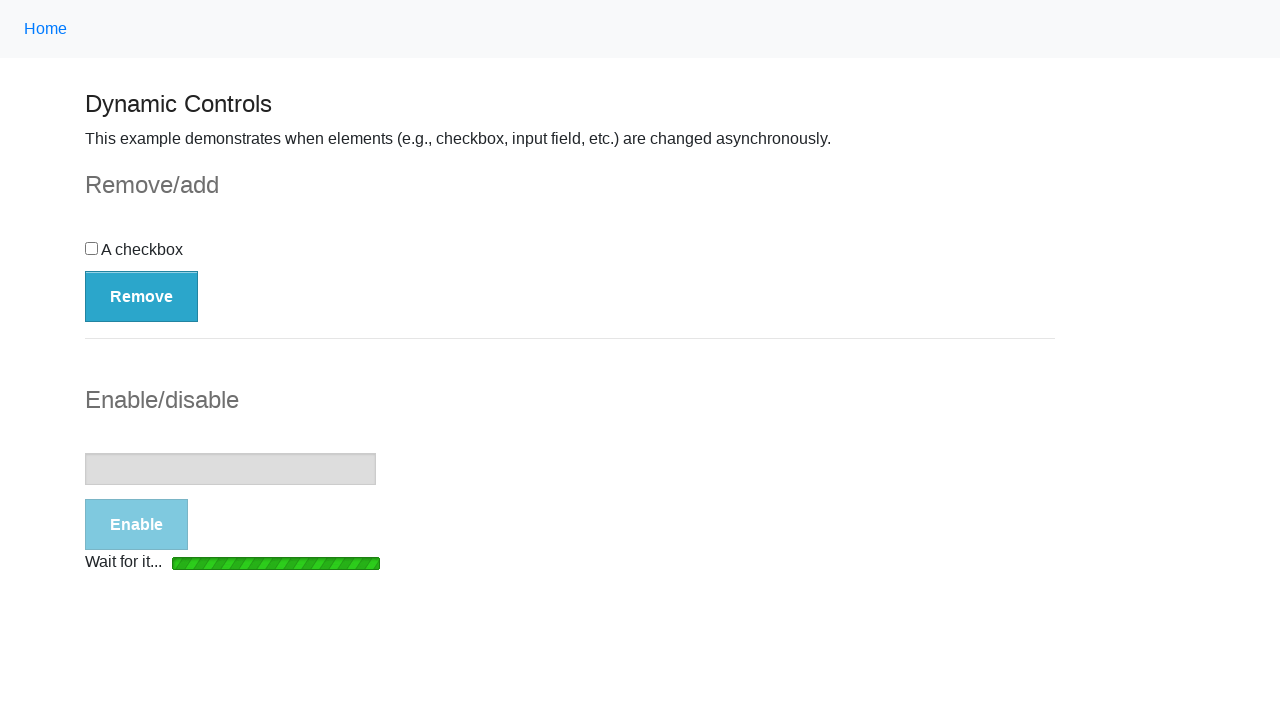

Loading bar disappeared
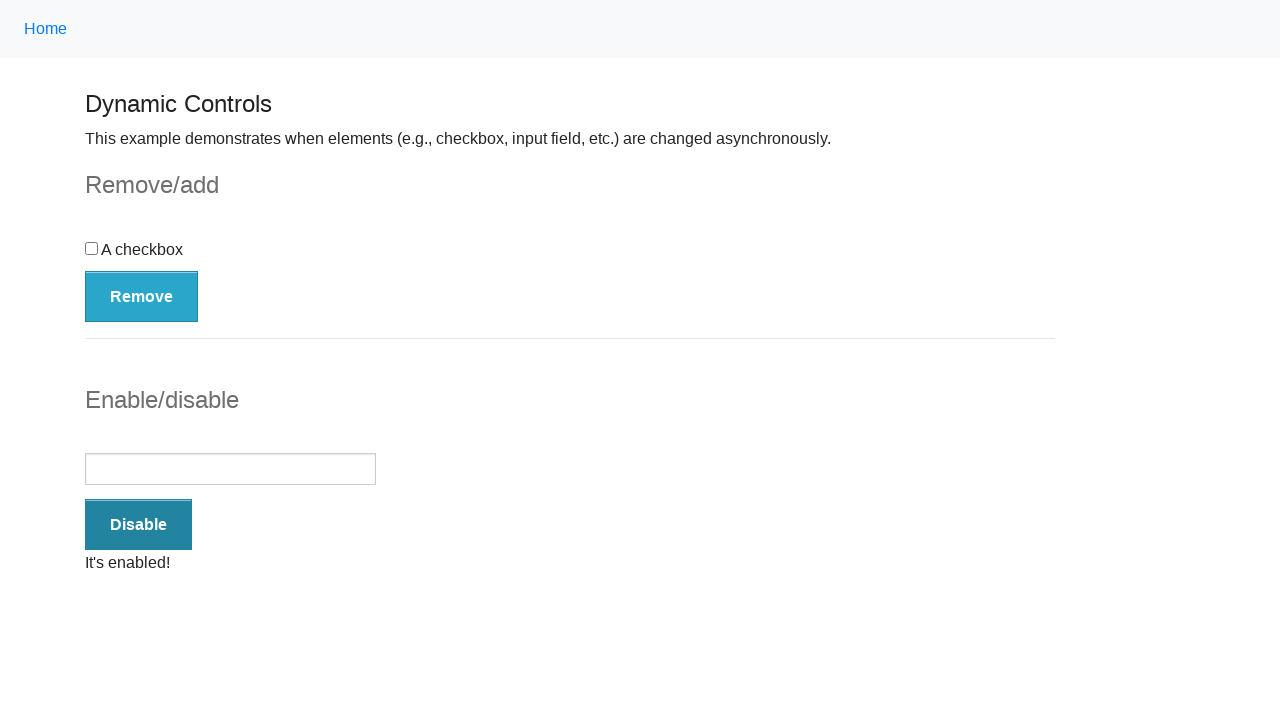

Located the input box element
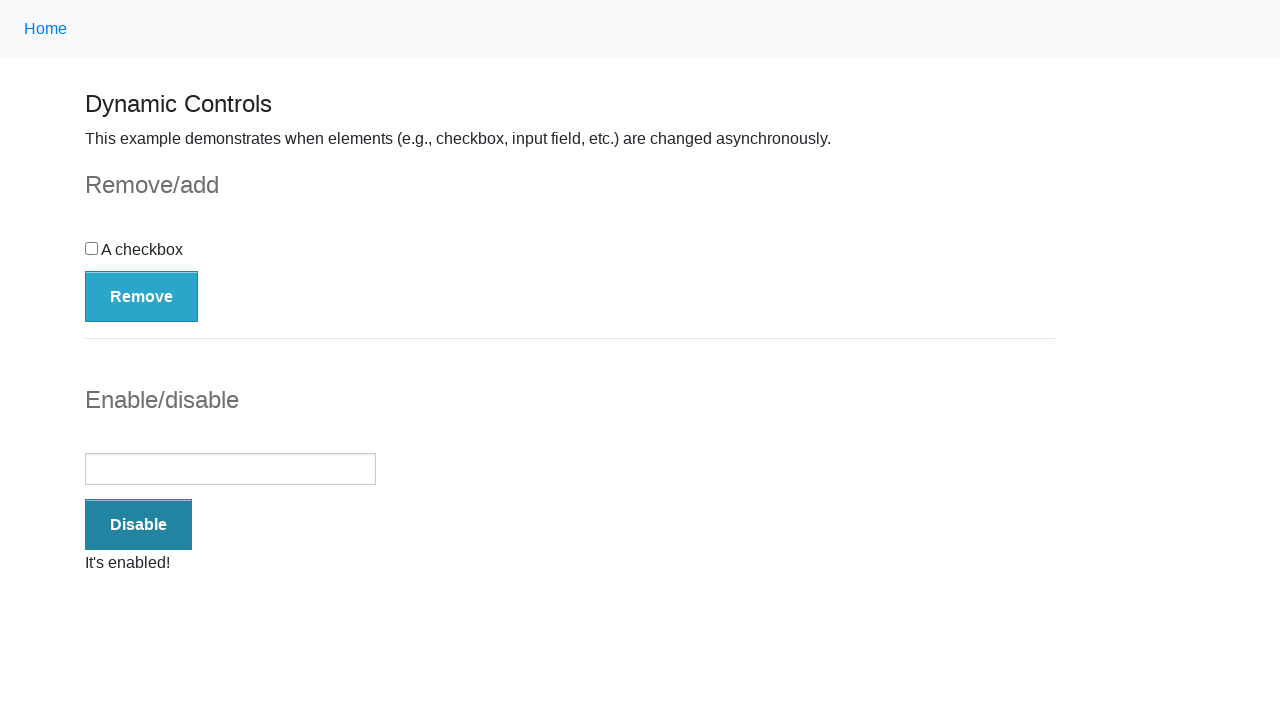

Input box became visible
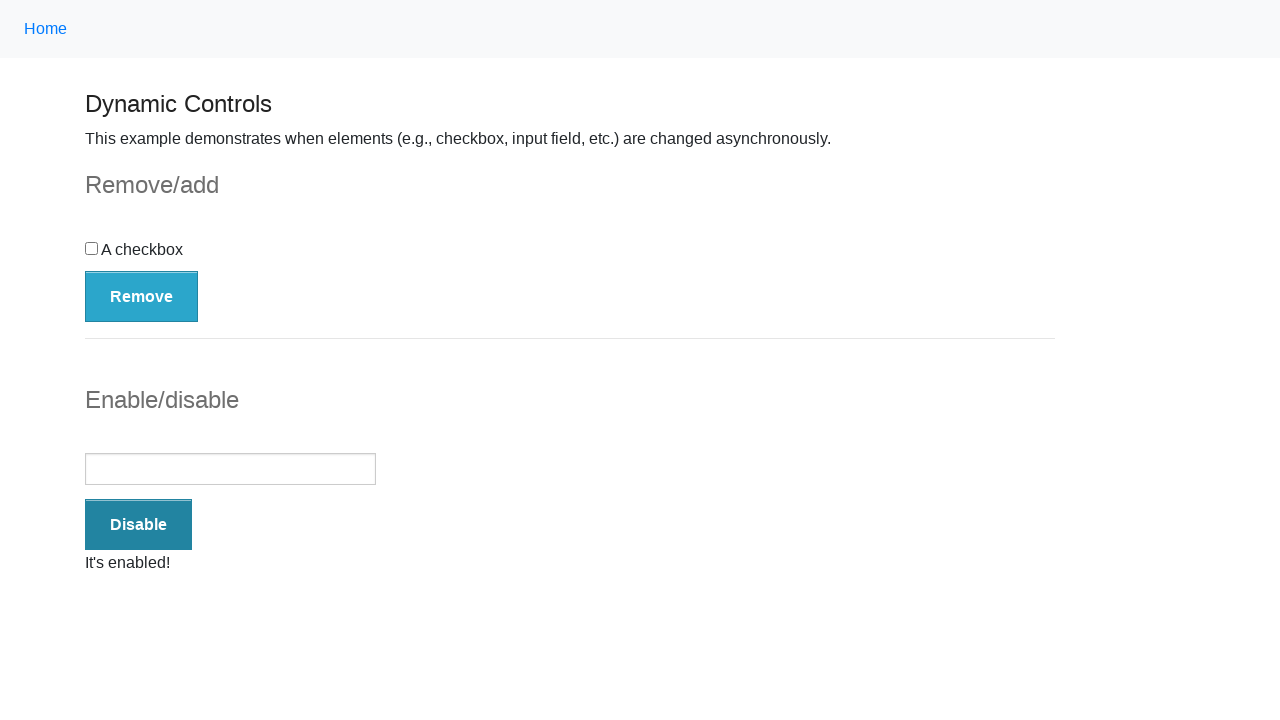

Verified input box is enabled
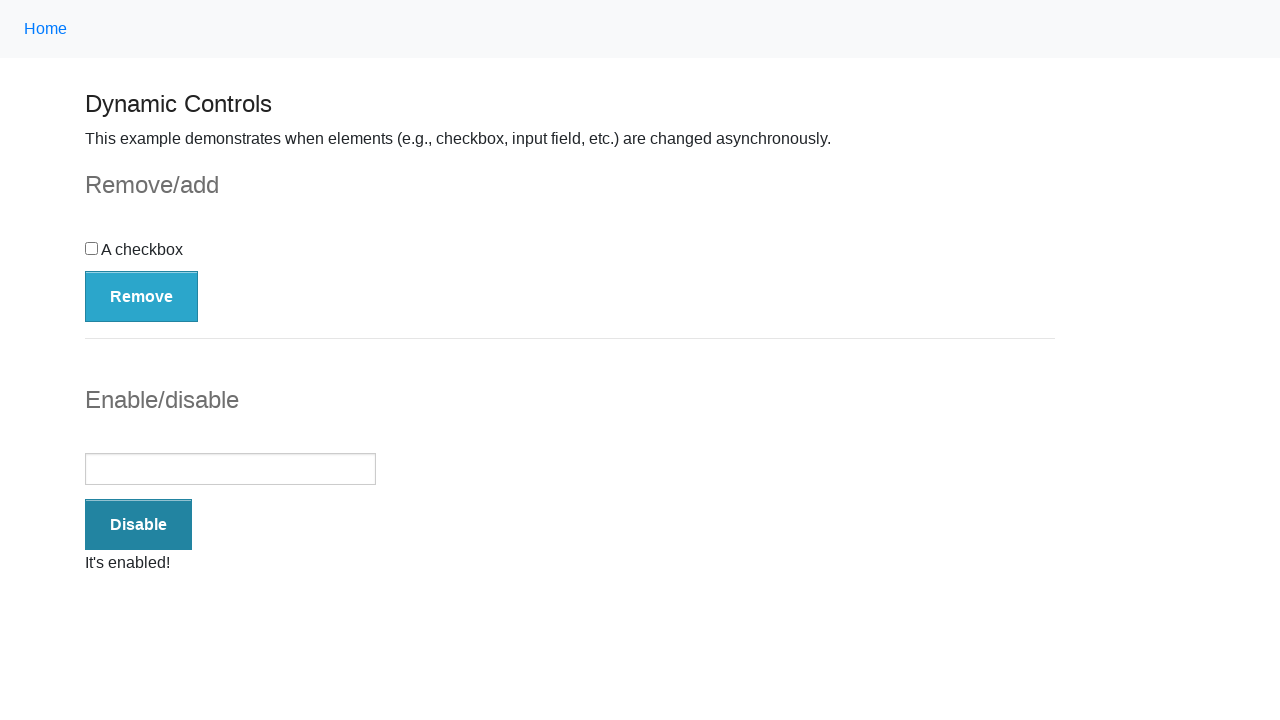

Located the message element
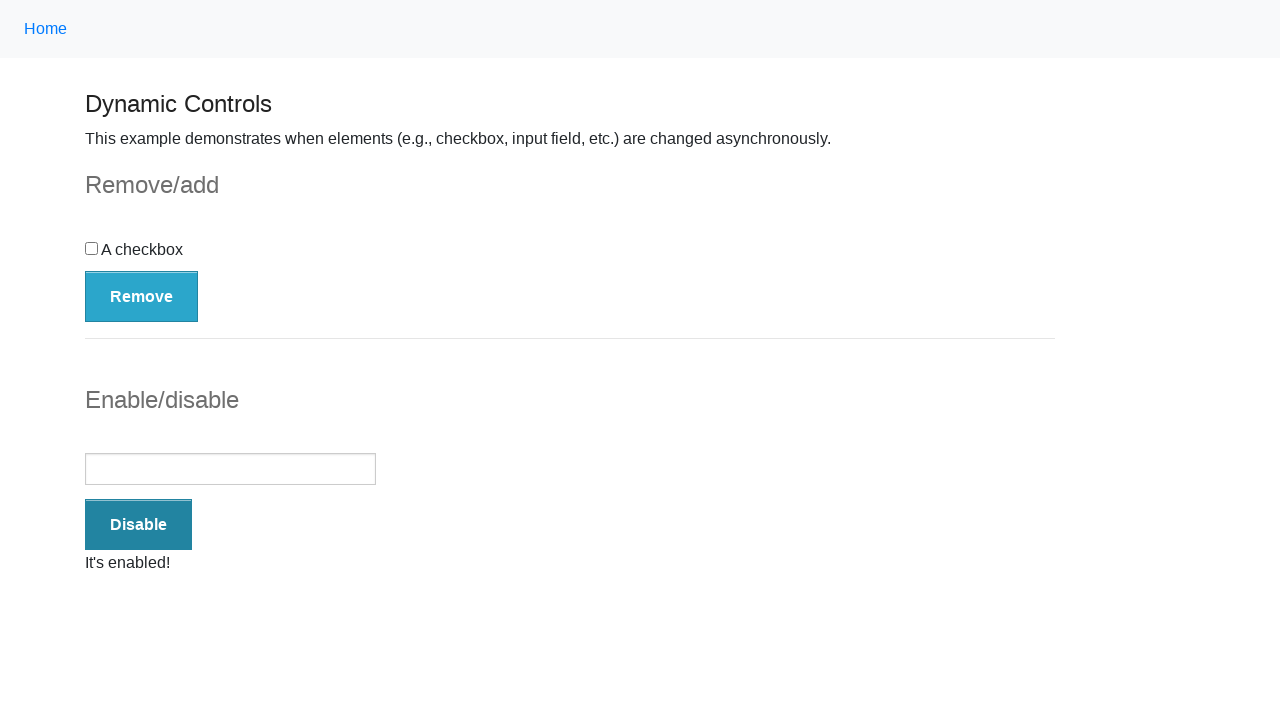

Verified message is visible
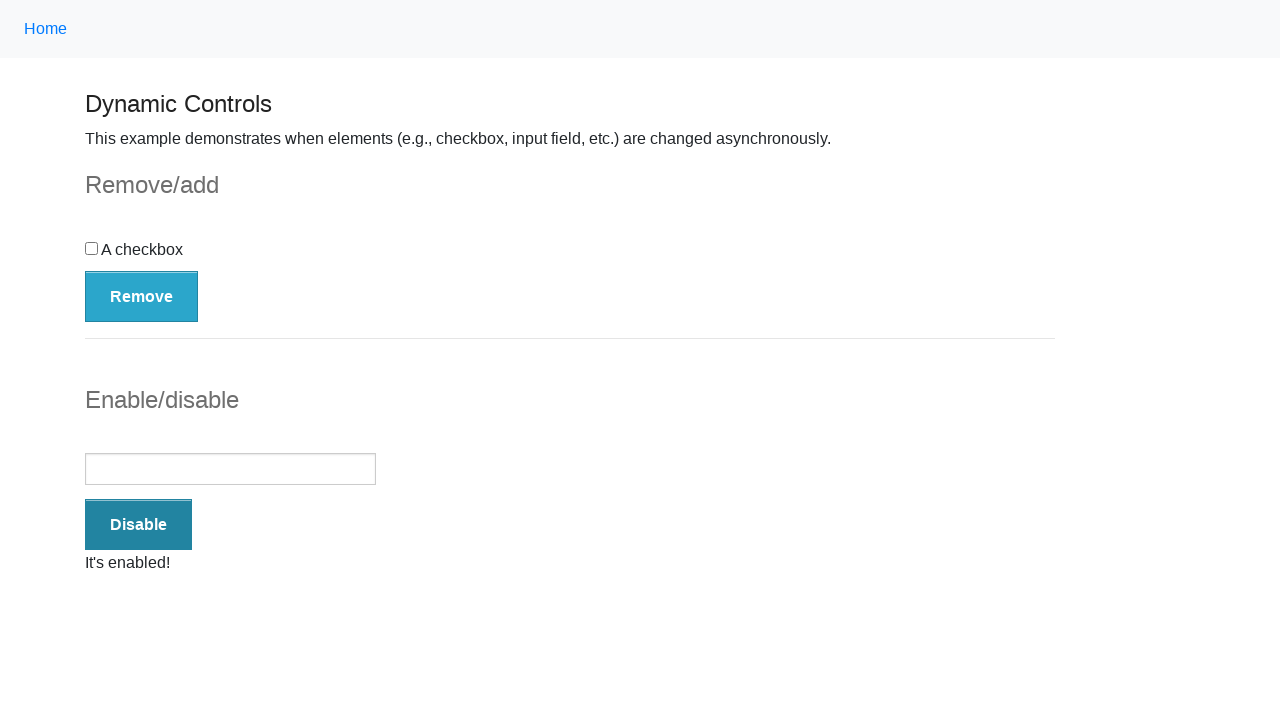

Verified message text content equals "It's enabled!"
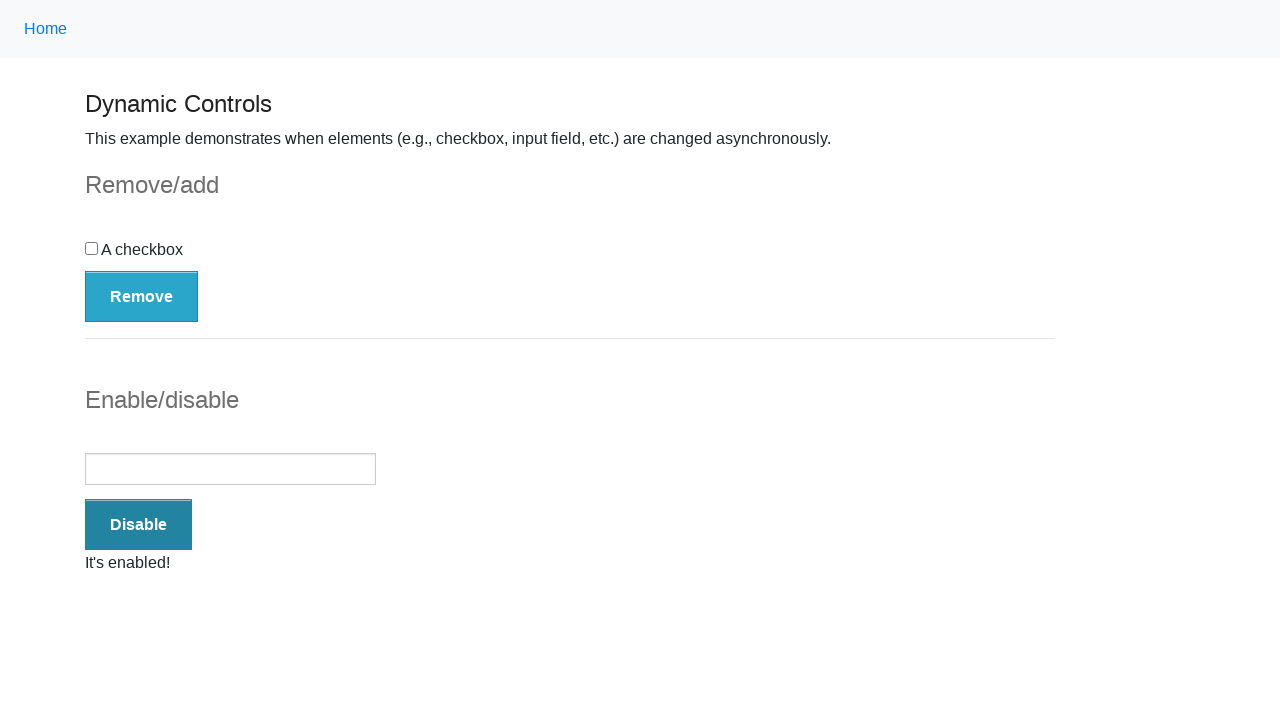

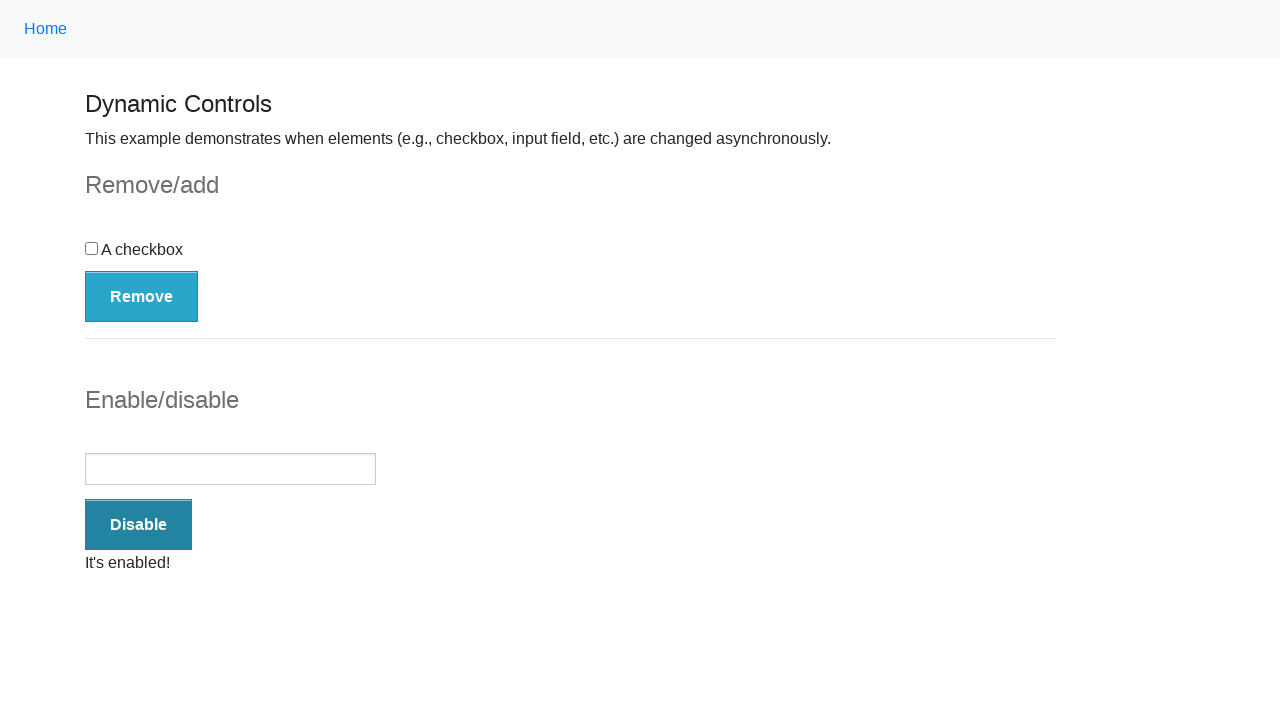